Tests dynamic loading functionality by clicking on Example 2 link, clicking the Start button, and verifying that a "Hello World!" element appears after dynamic loading completes.

Starting URL: https://the-internet.herokuapp.com/dynamic_loading

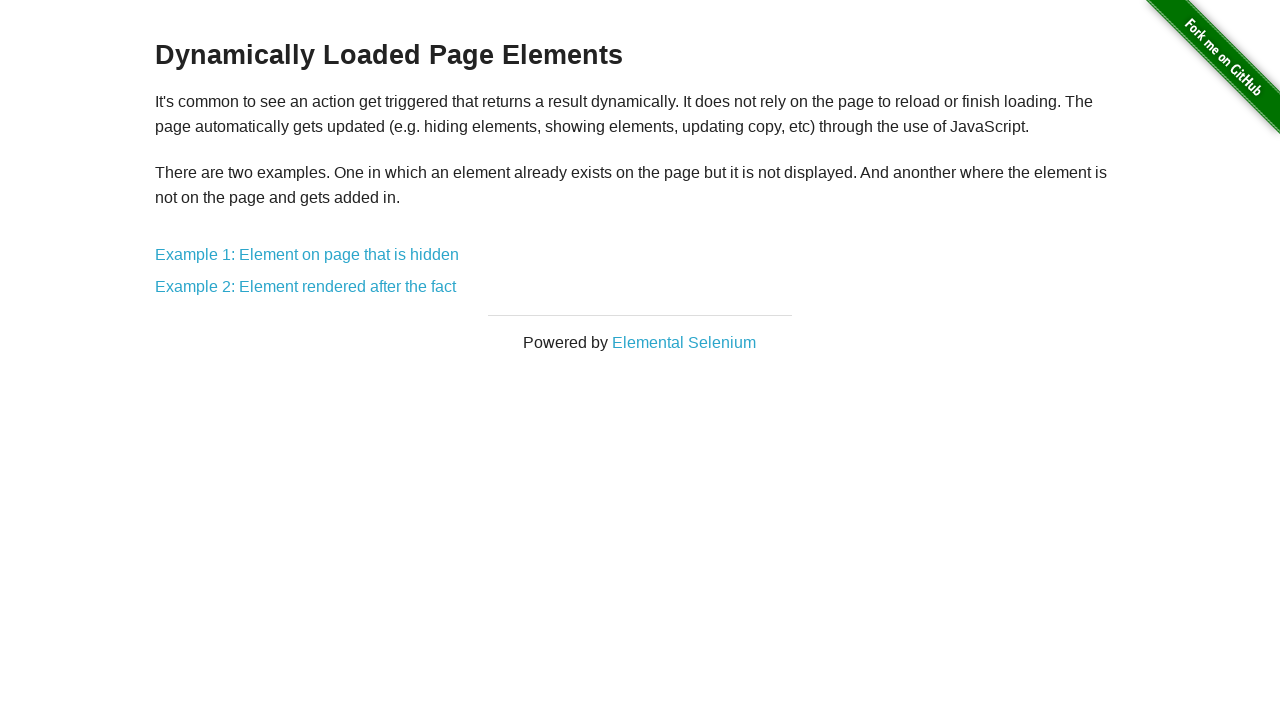

Clicked on 'Example 2: Element rendered after the fact' link at (306, 287) on text=Example 2: Element rendered after the fact
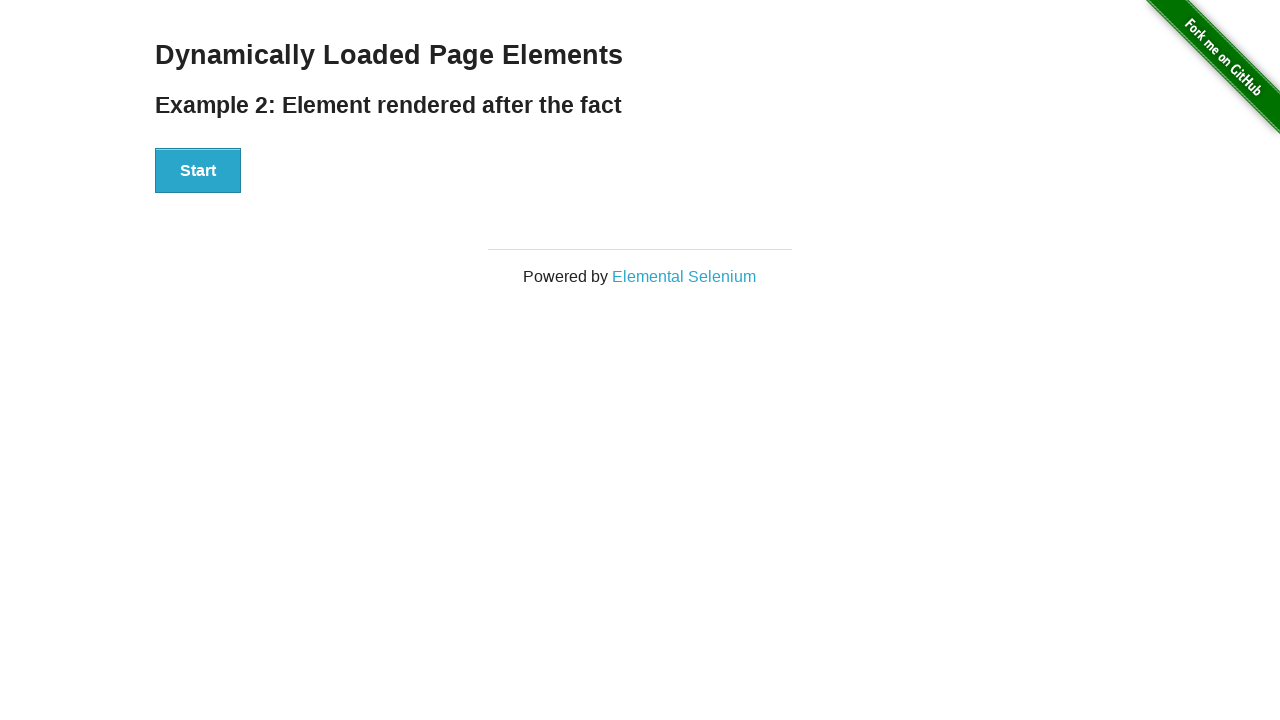

Clicked the Start button to trigger dynamic loading at (198, 171) on button:has-text('Start')
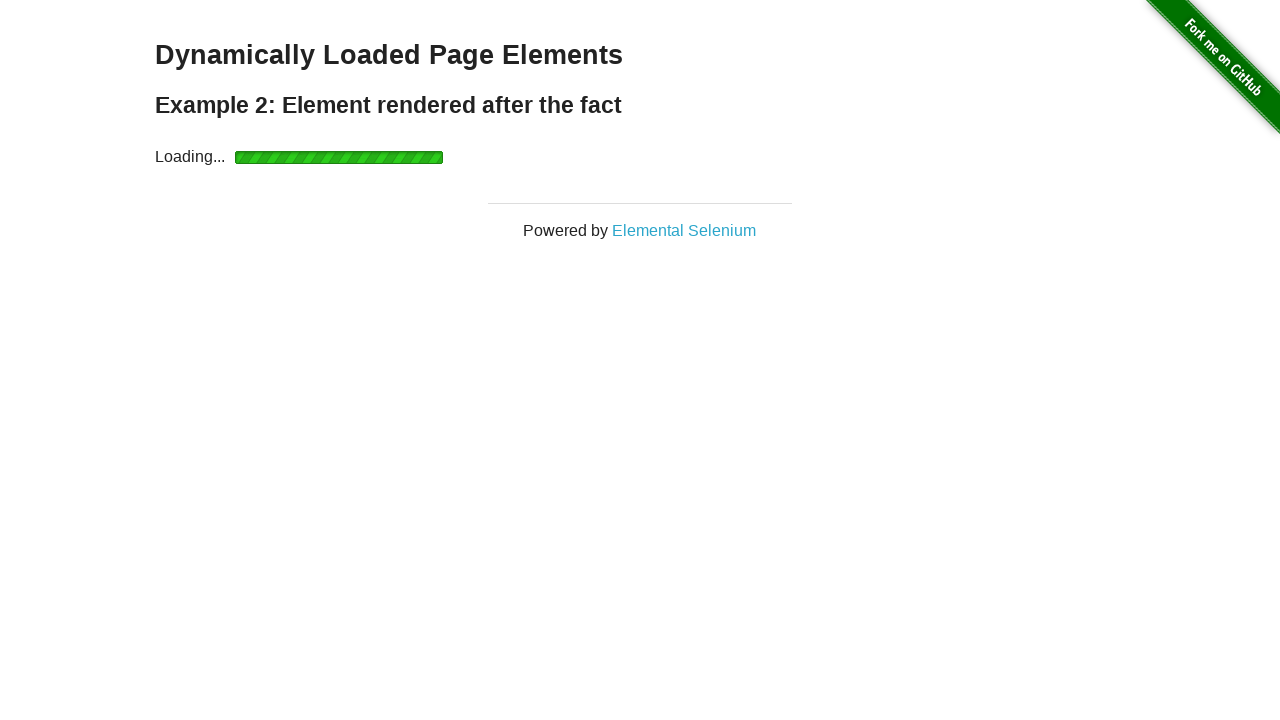

Waited for and found 'Hello World!' element after dynamic loading completed
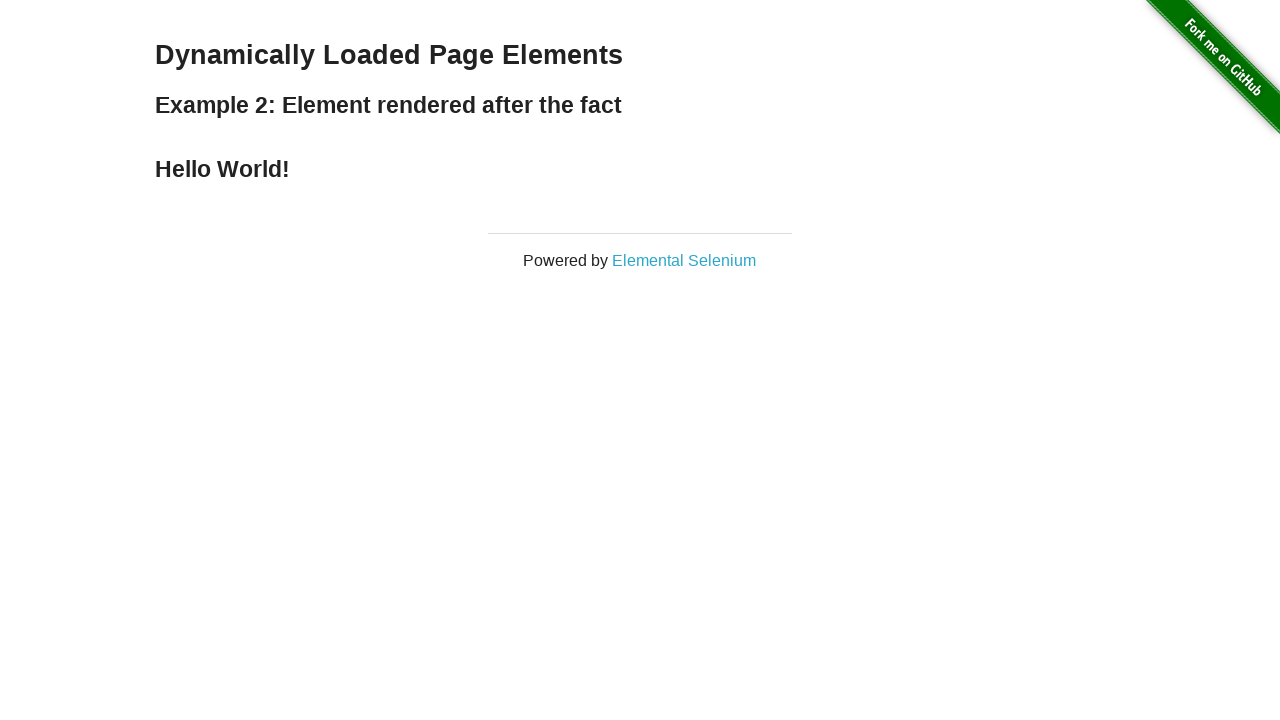

Verified that 'Hello World!' element is visible
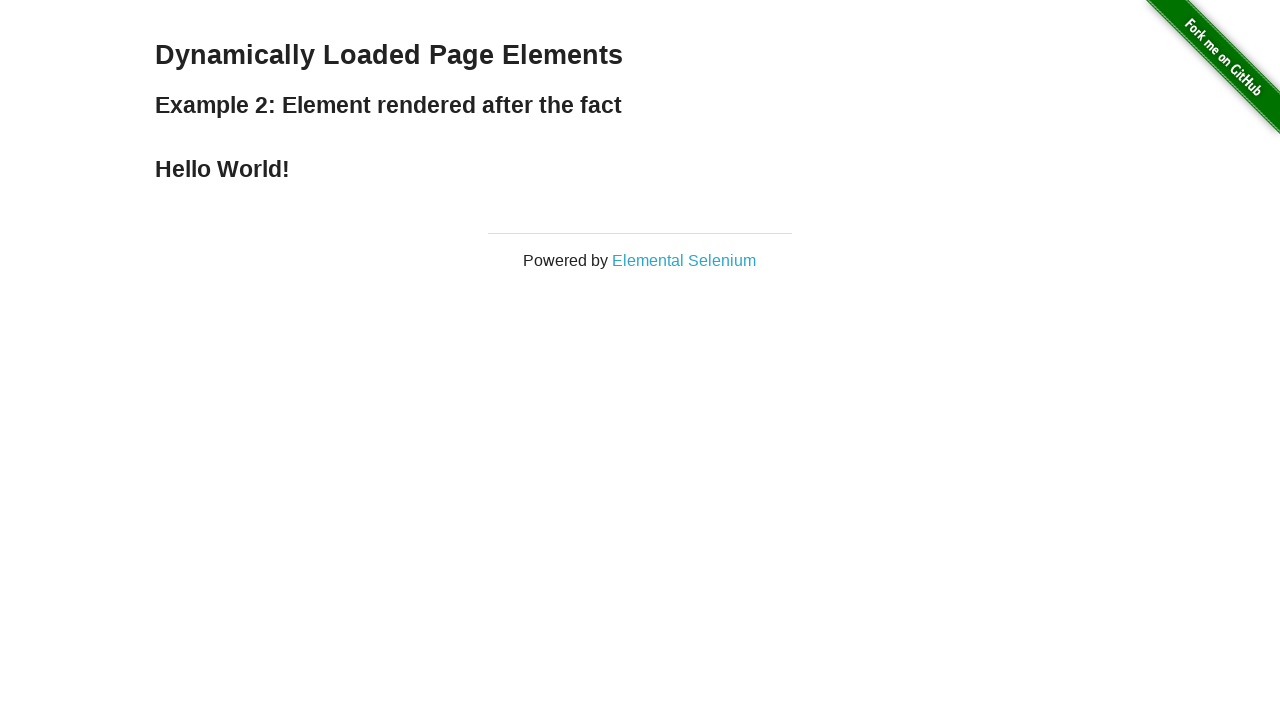

Retrieved and printed text content: 'Hello World!'
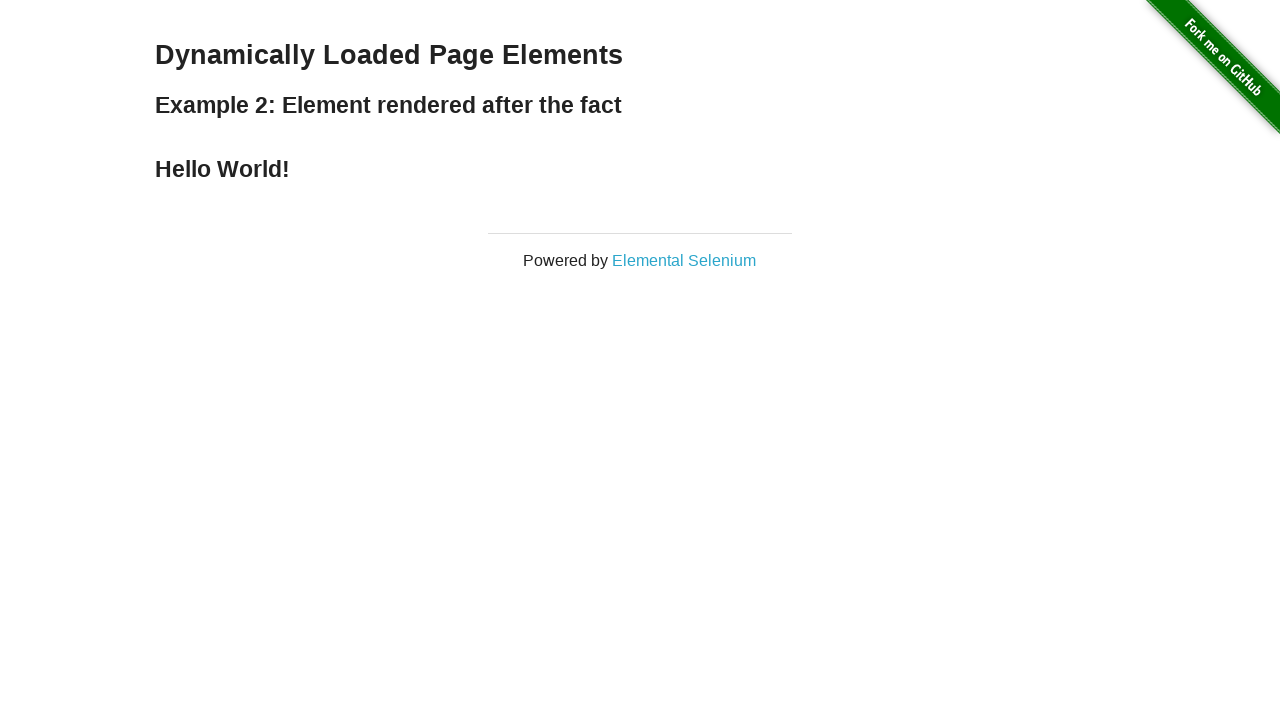

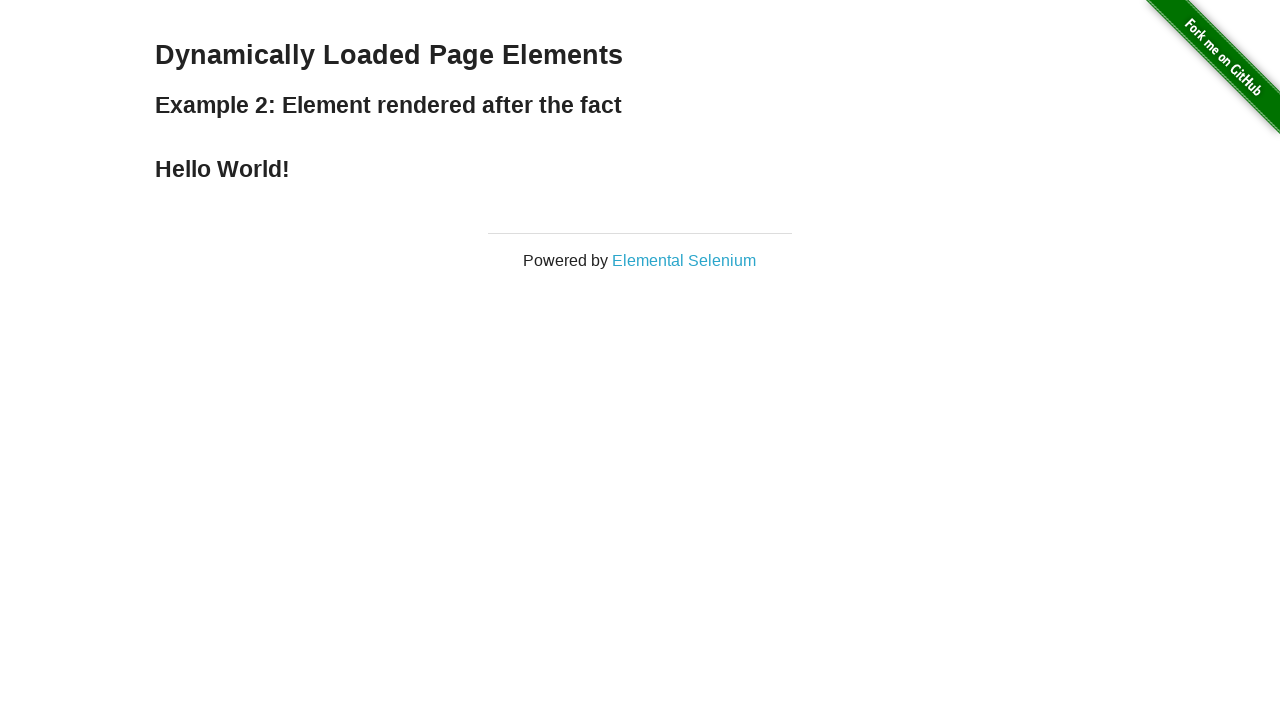